Tests Web Tables functionality by adding a new registration, searching for it, verifying it exists, and then deleting it

Starting URL: https://demoqa.com/

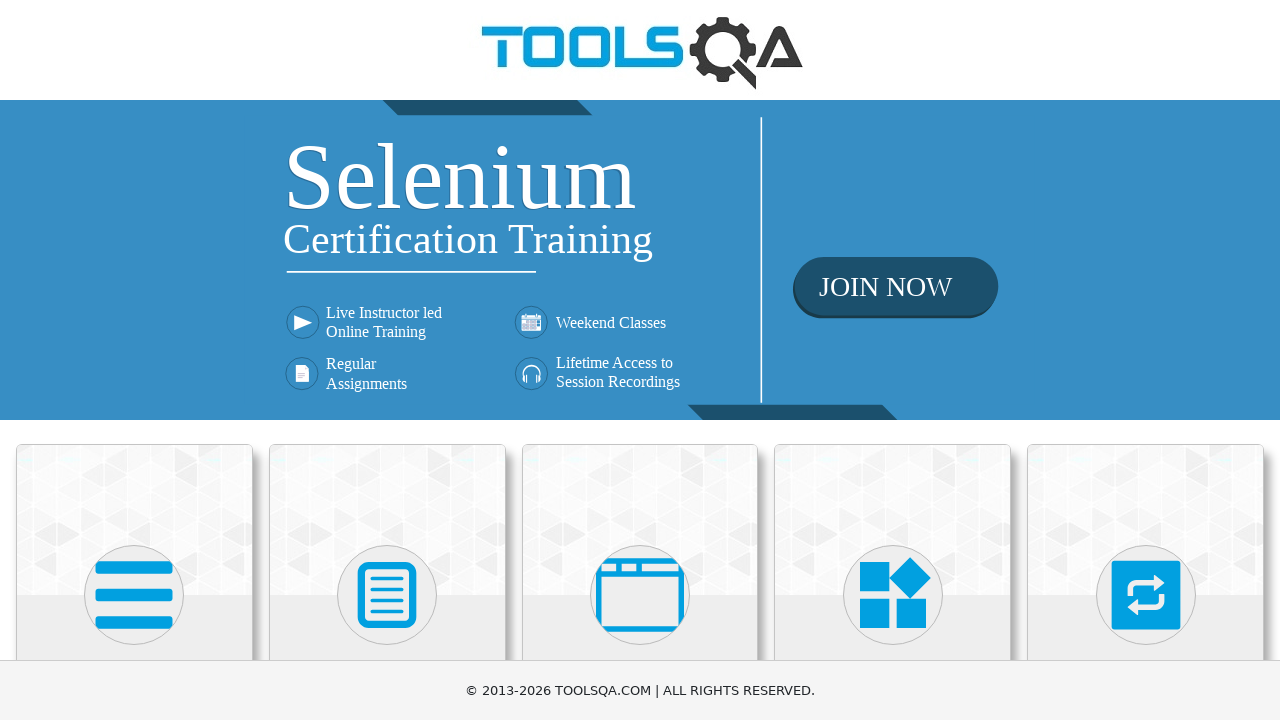

Clicked on Elements card at (134, 360) on text=Elements
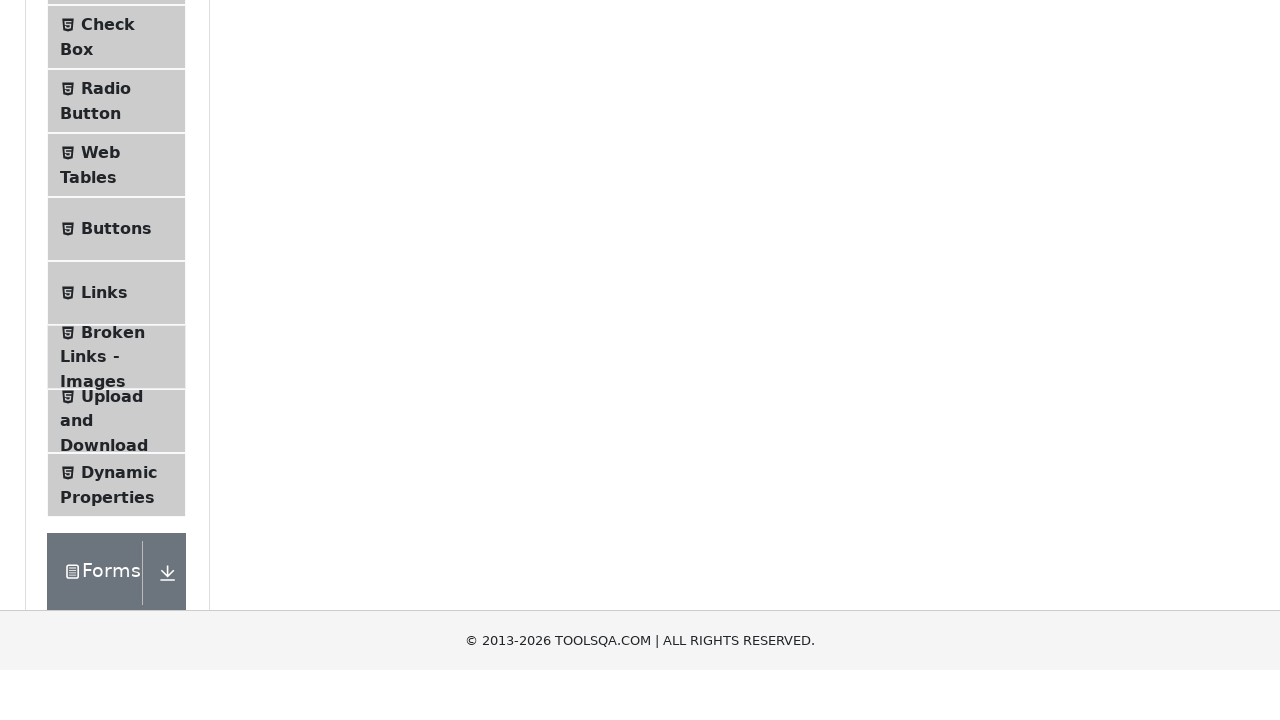

Clicked on Web Tables link in sidebar at (100, 440) on text=Web Tables
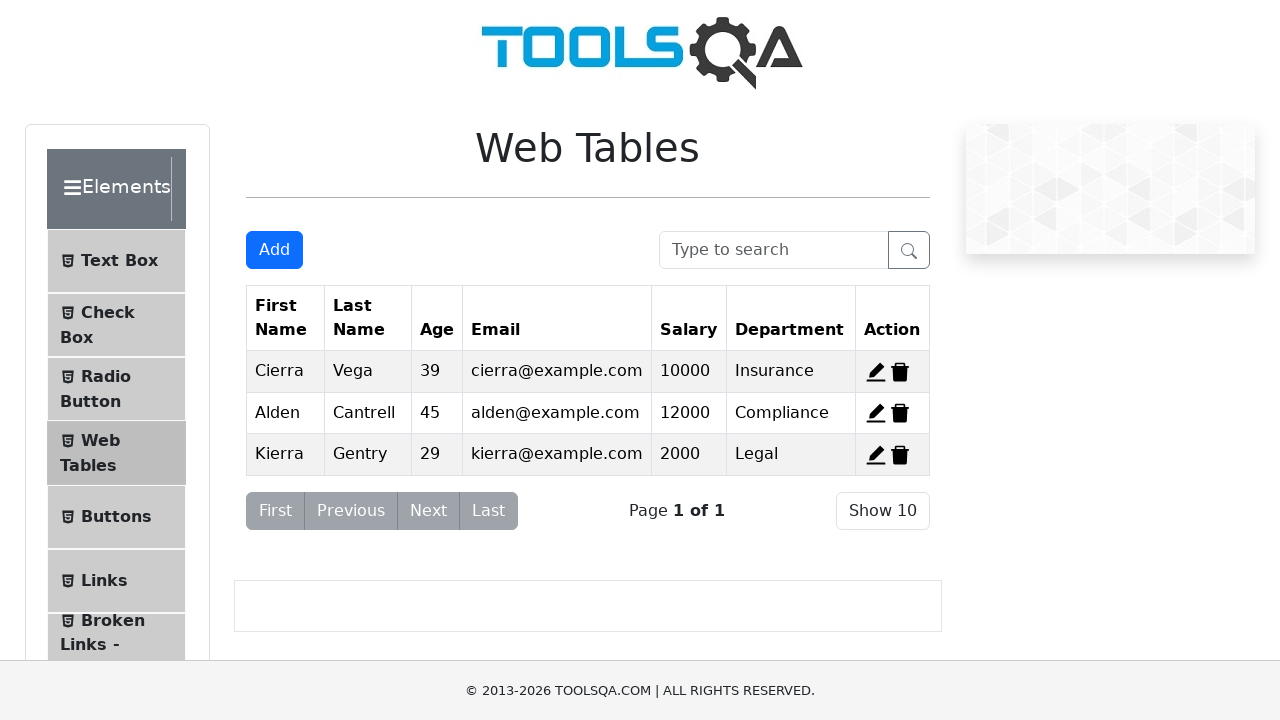

Clicked Add button to open registration form at (274, 250) on #addNewRecordButton
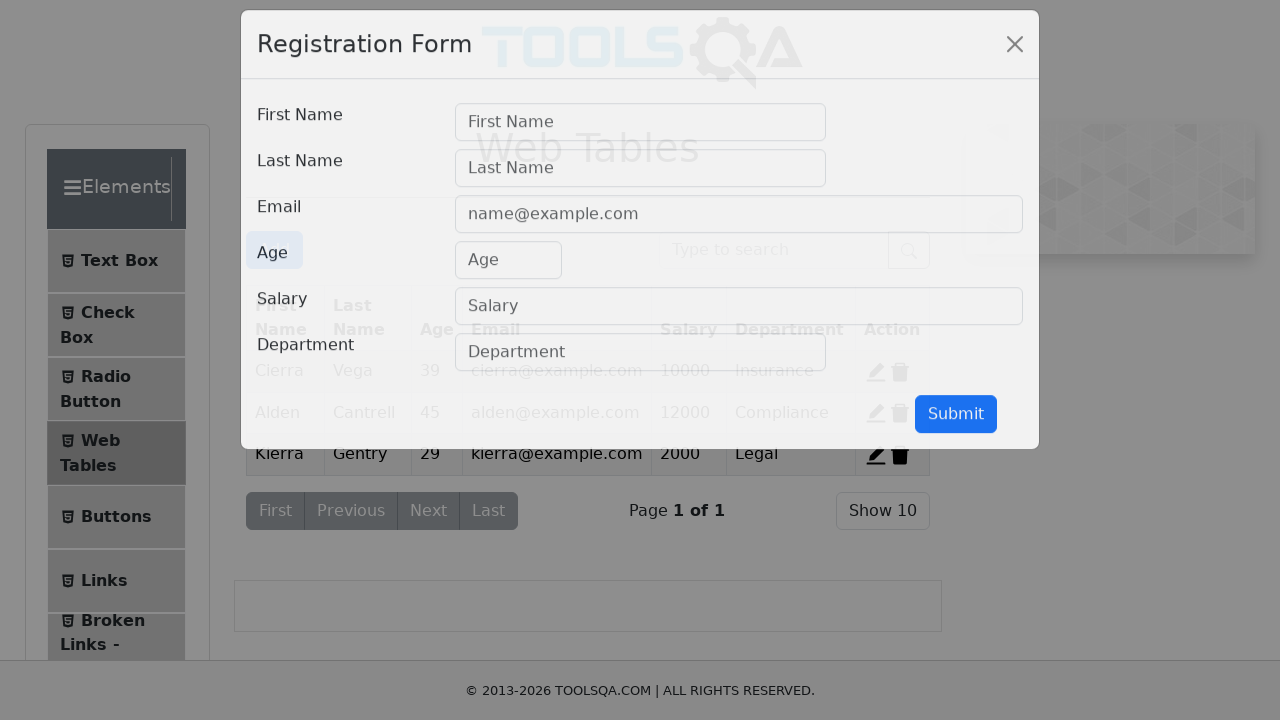

Filled First Name field with 'Jonny' on #firstName
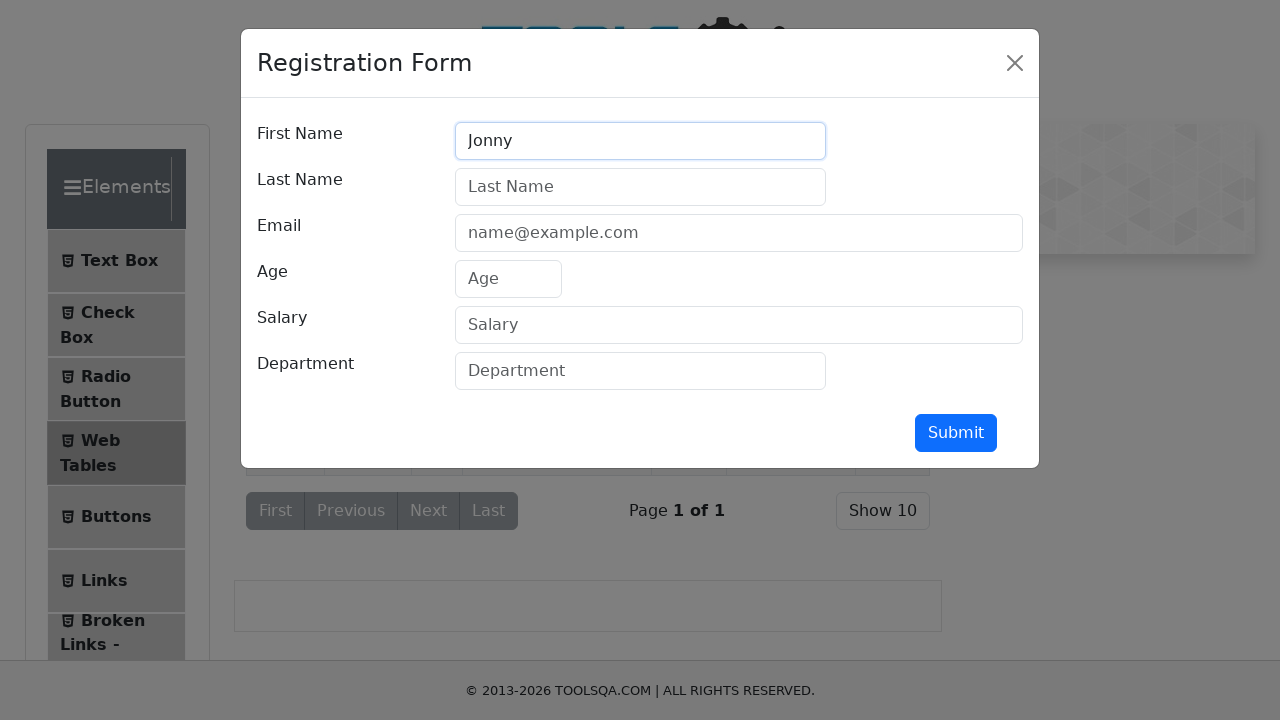

Filled Last Name field with 'Mellow' on #lastName
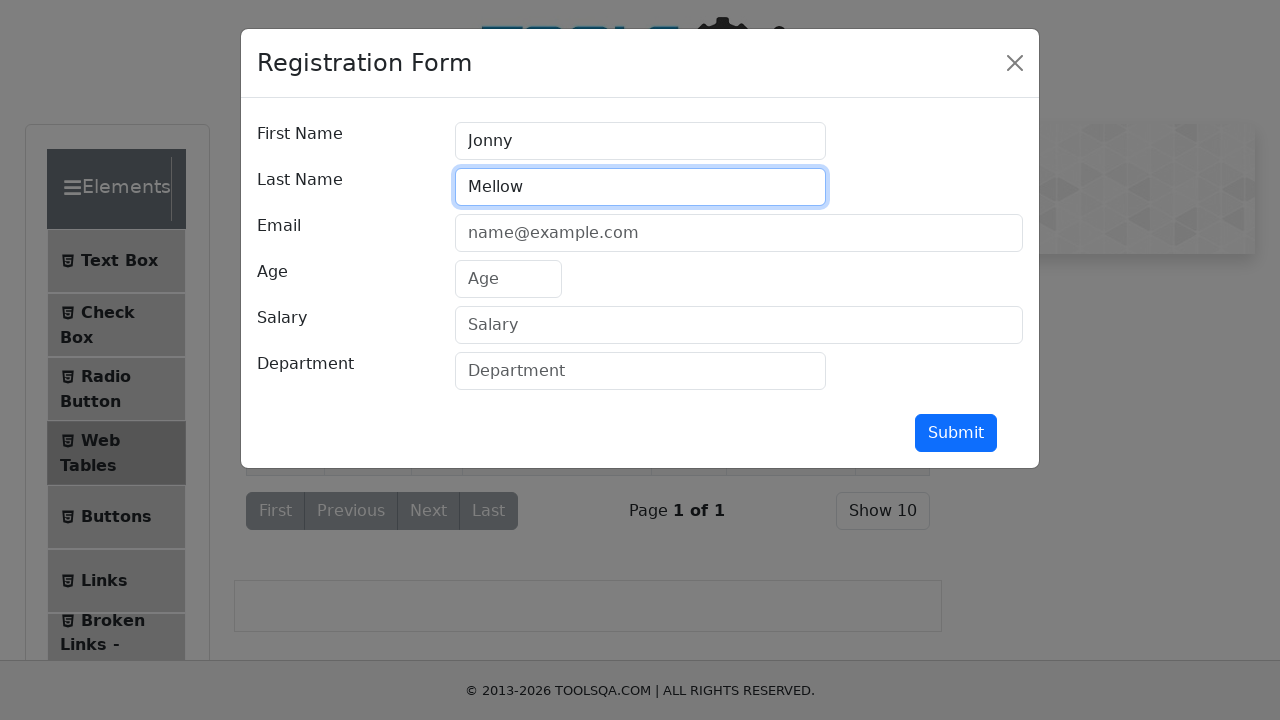

Filled Email field with 'jonny@gmail.com' on #userEmail
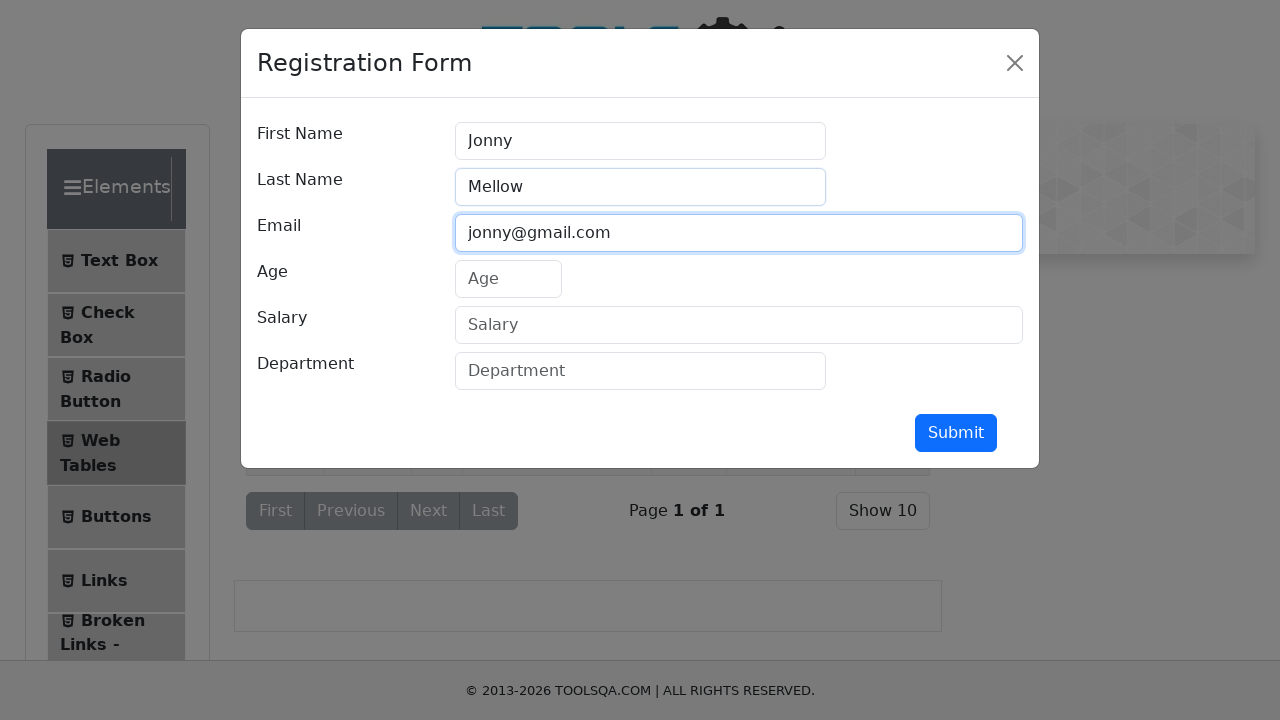

Filled Age field with '50' on #age
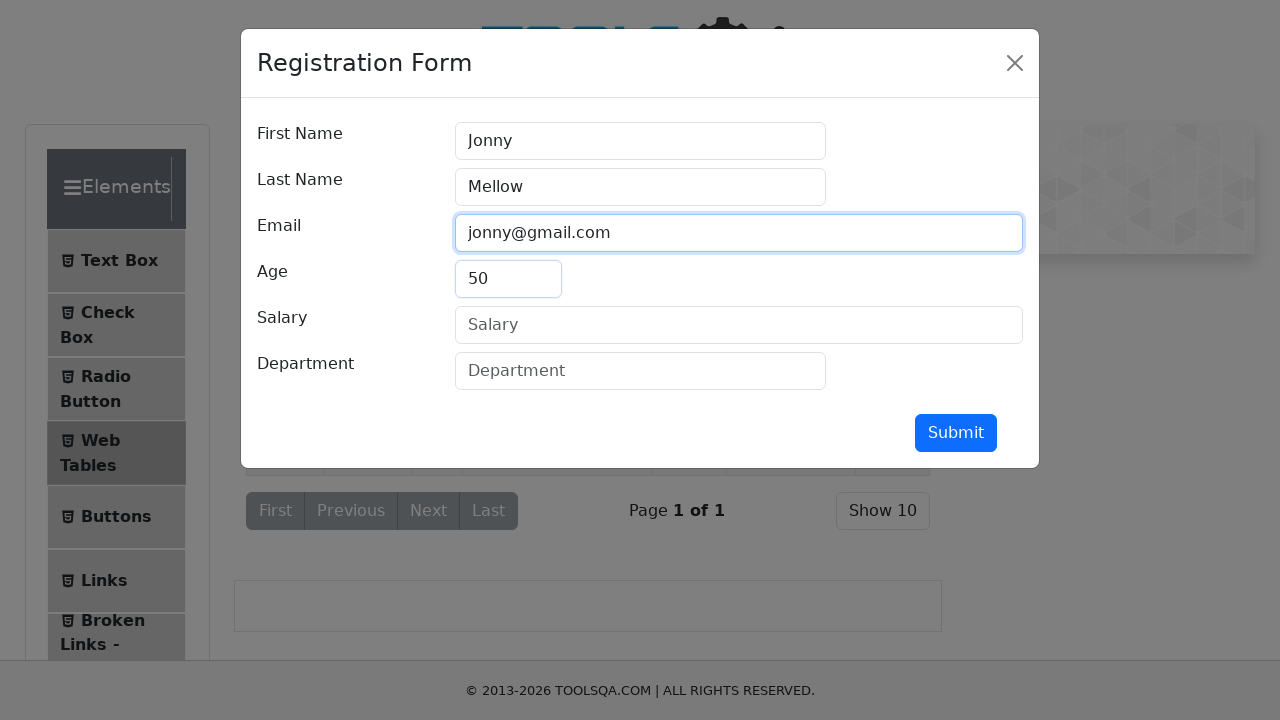

Filled Salary field with '5000' on #salary
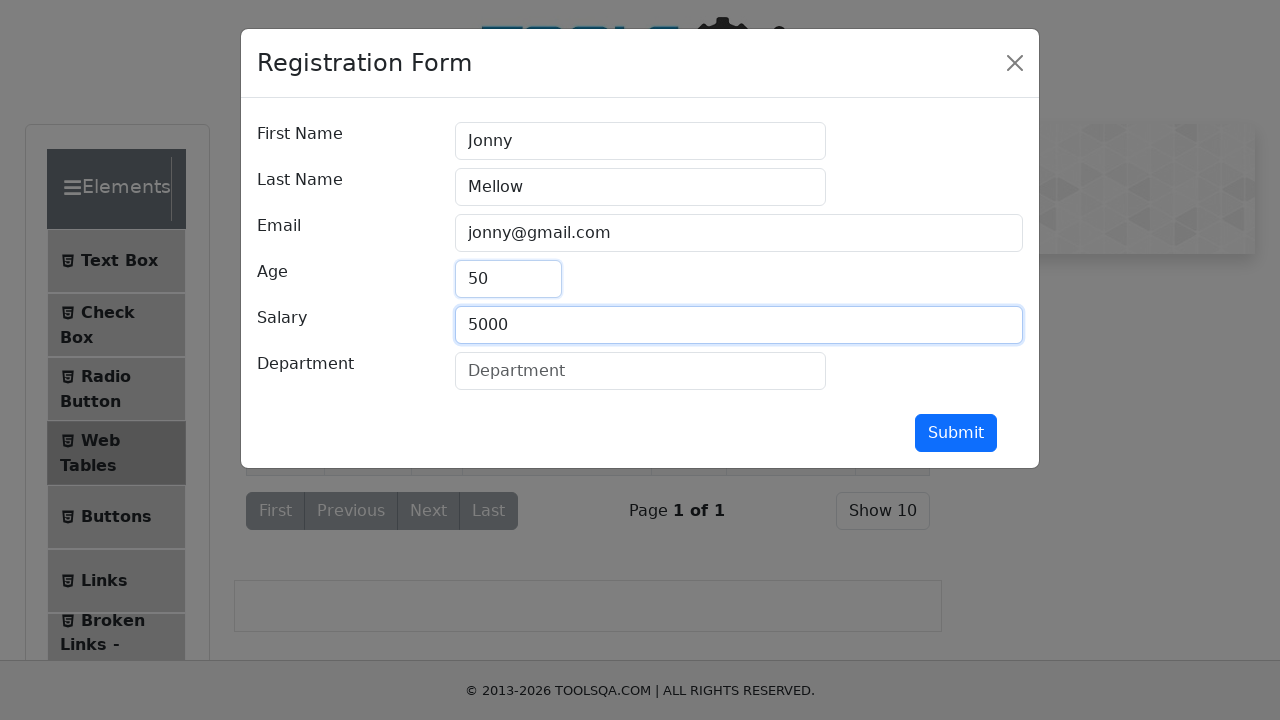

Filled Department field with 'first department' on #department
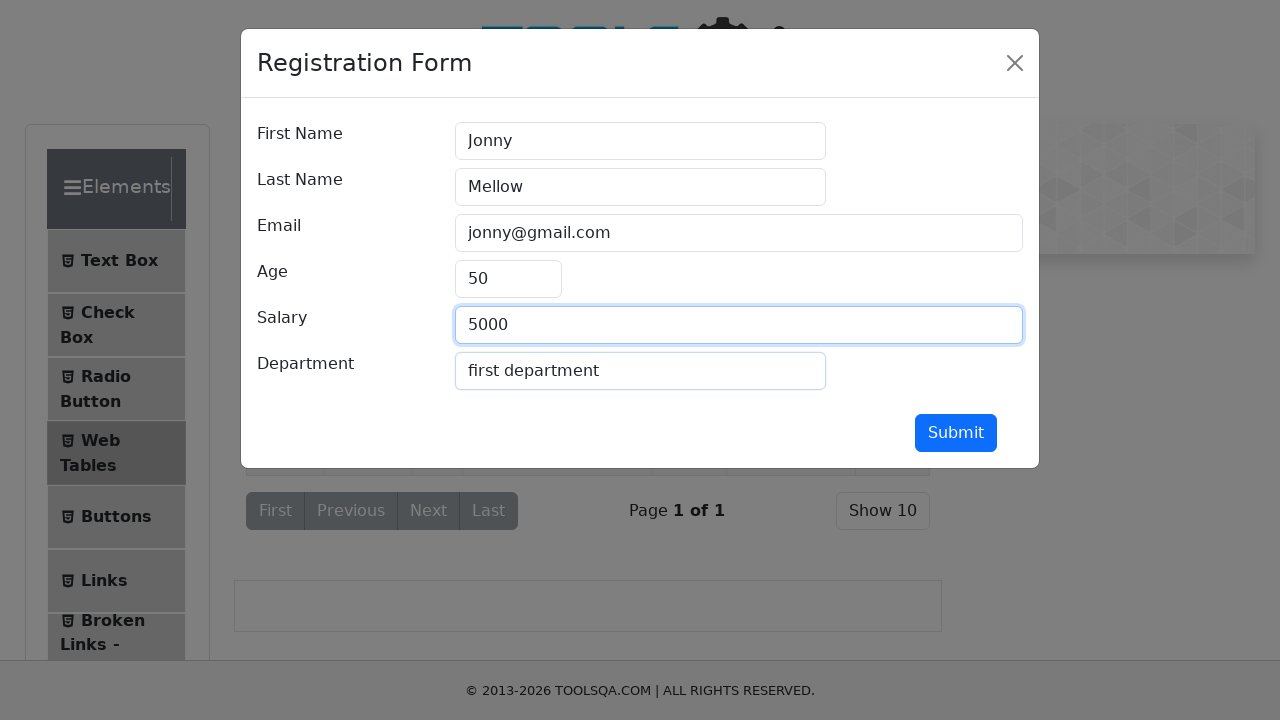

Clicked Submit button to register new entry at (956, 433) on #submit
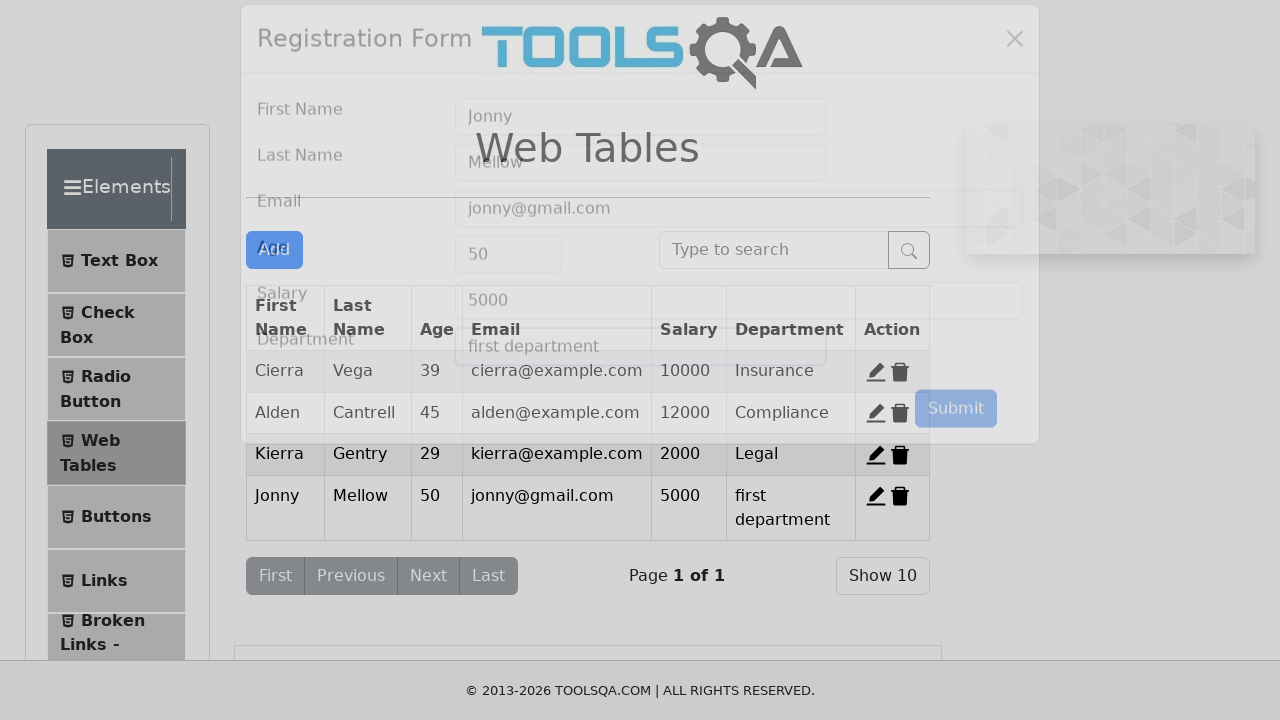

Filled search box with 'Jonny' to find the new registration on #searchBox
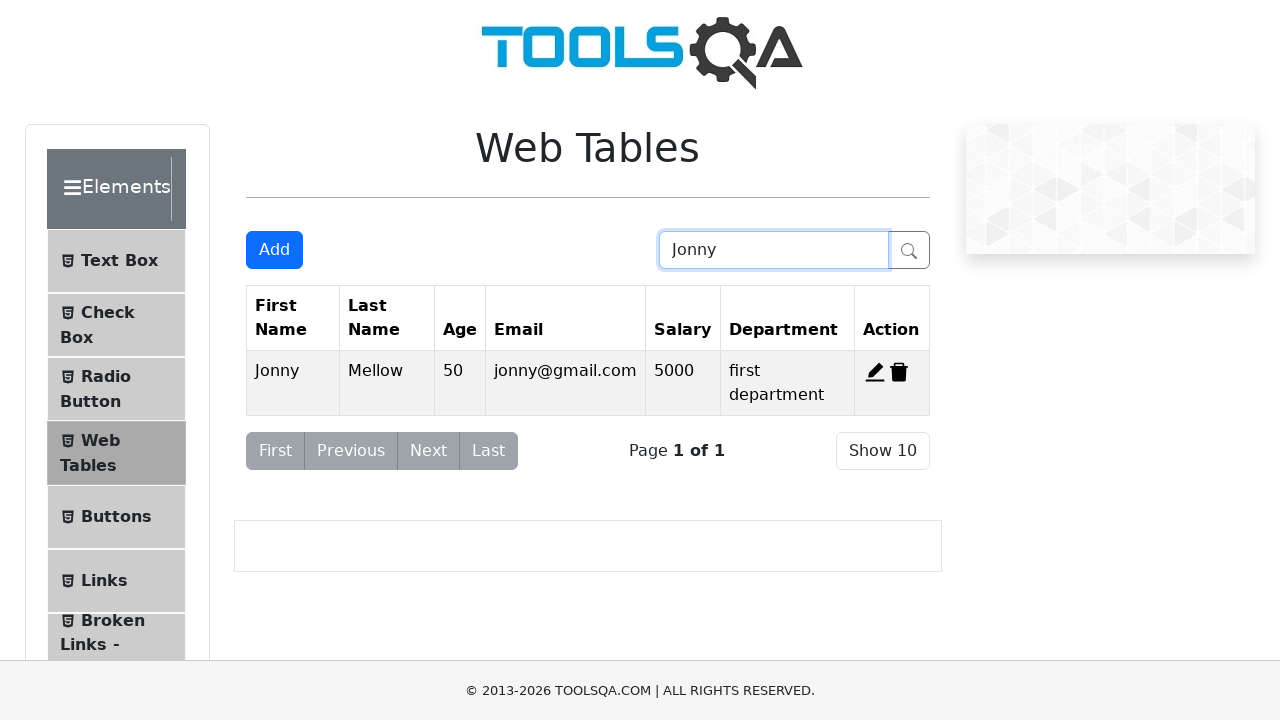

Verified that 'Jonny' appears in the web table
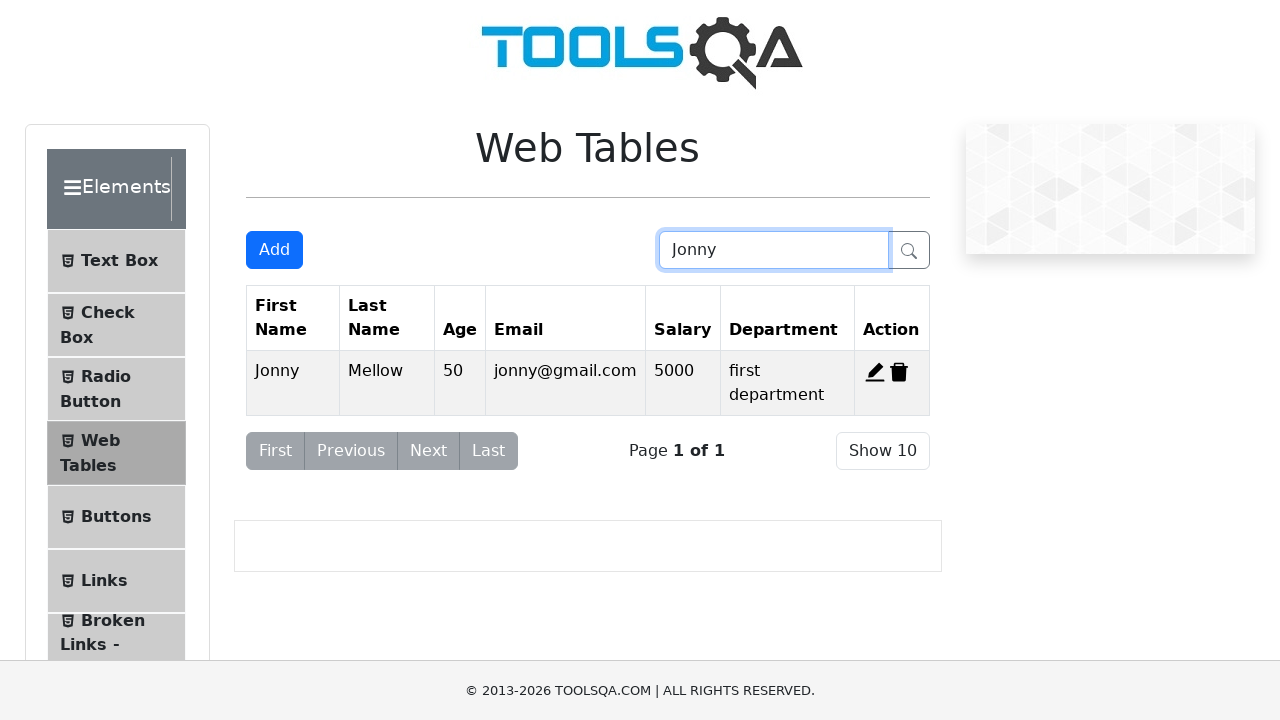

Clicked delete button to remove Jonny's registration from the table at (898, 372) on #delete-record-4
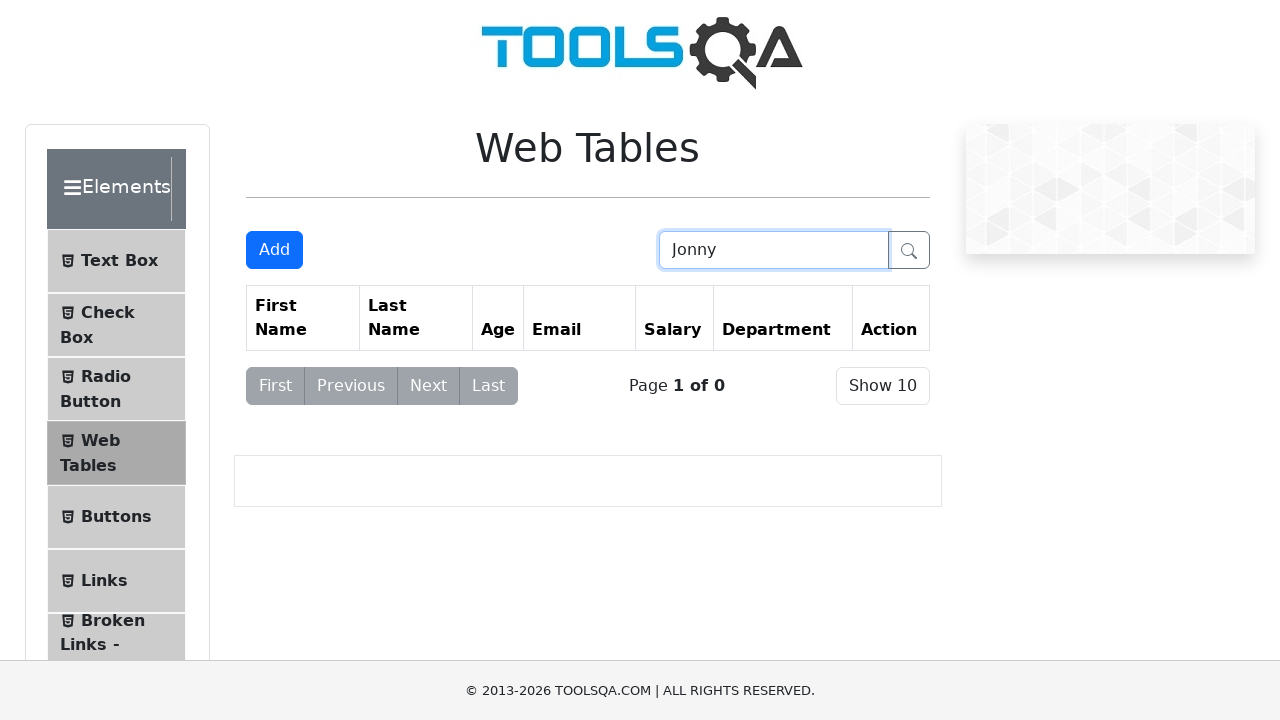

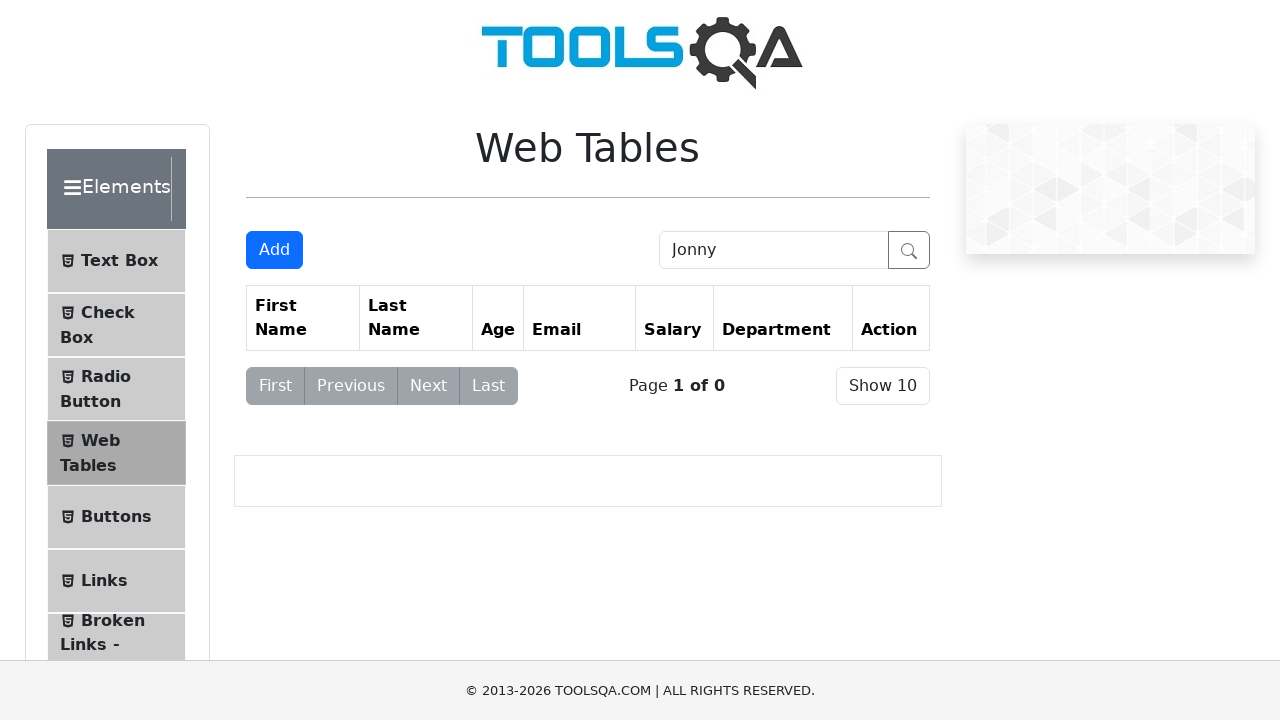